Tests the Greet-A-Cat page by navigating to it and verifying the greeting message

Starting URL: https://cs1632.appspot.com/

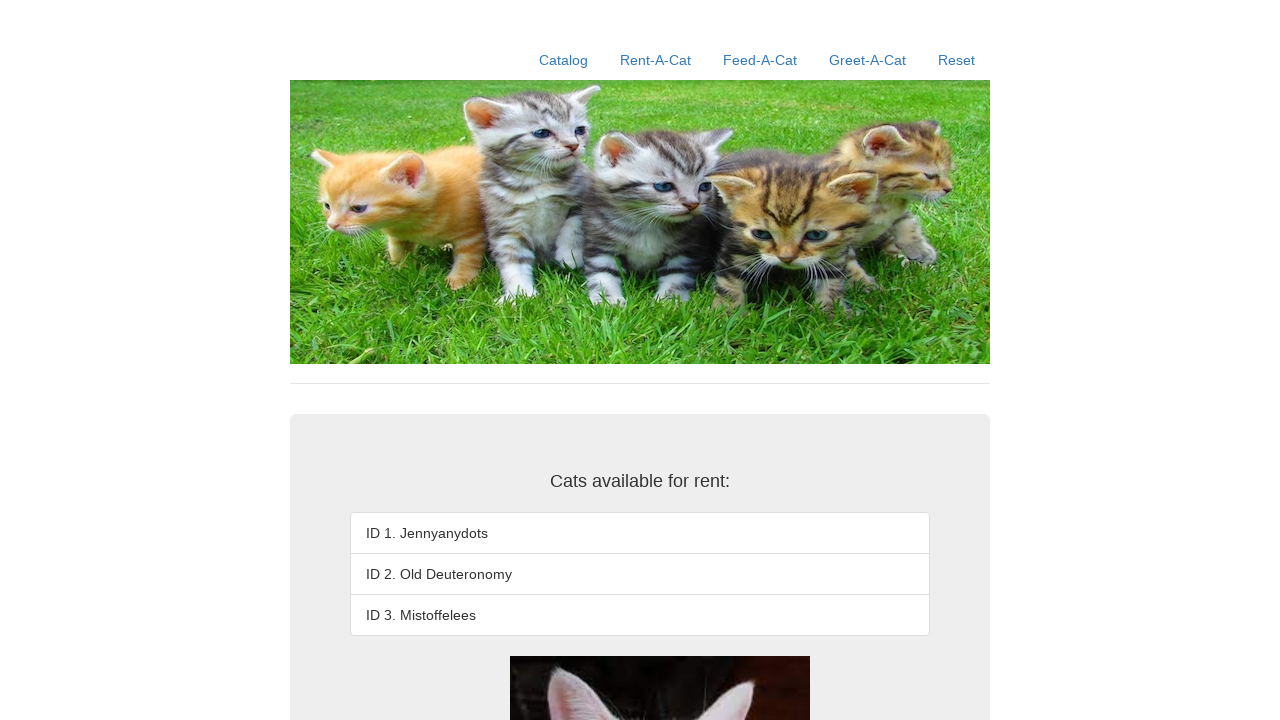

Clicked on Greet-A-Cat link at (868, 60) on text=Greet-A-Cat
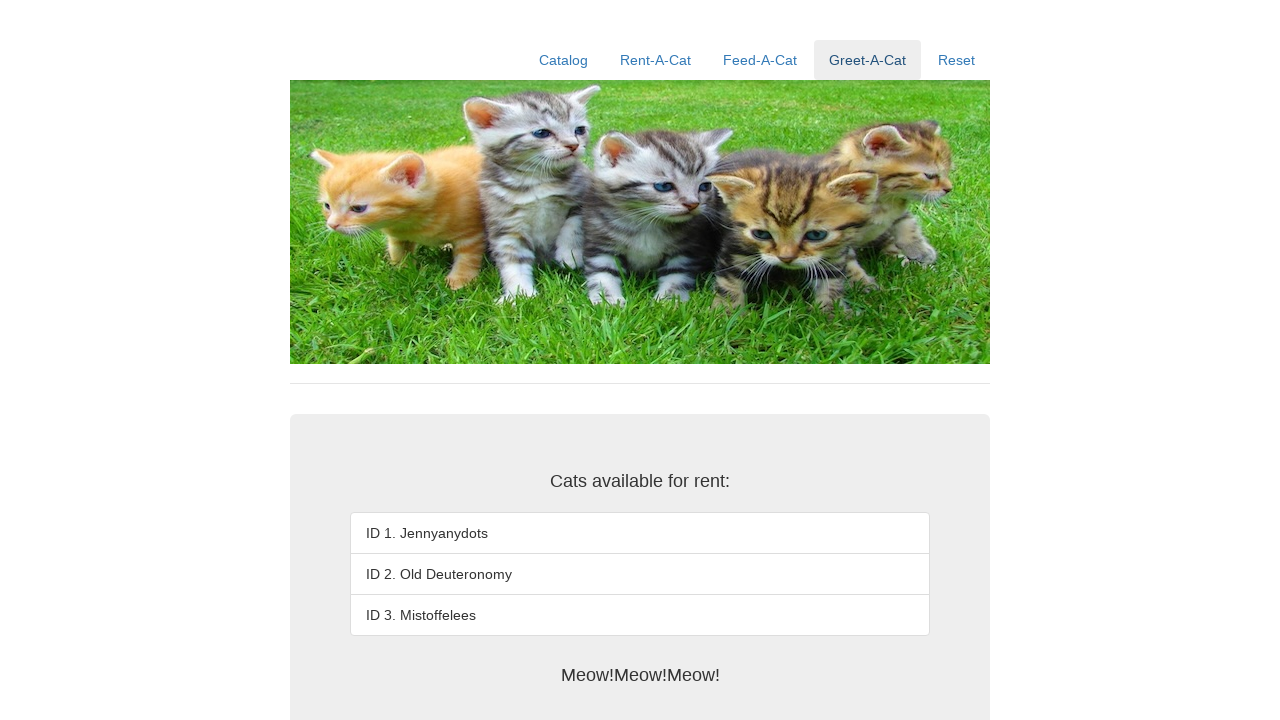

Greeting message appeared on Greet-A-Cat page
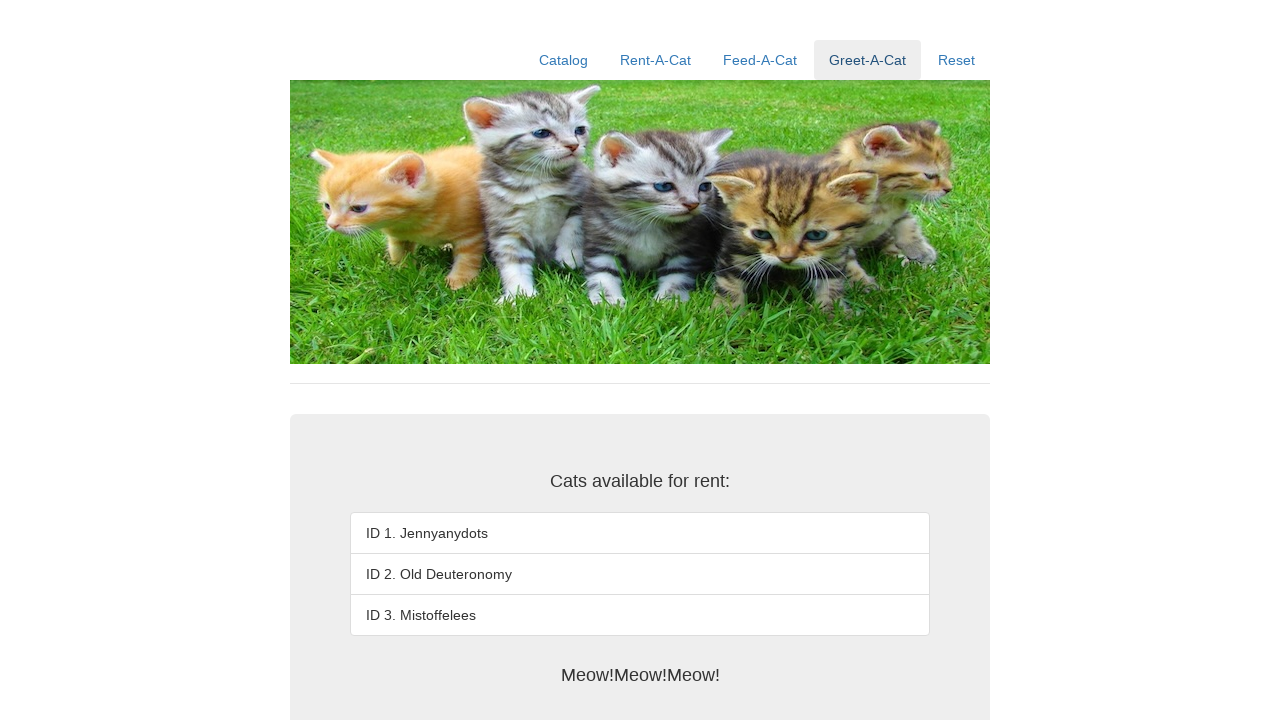

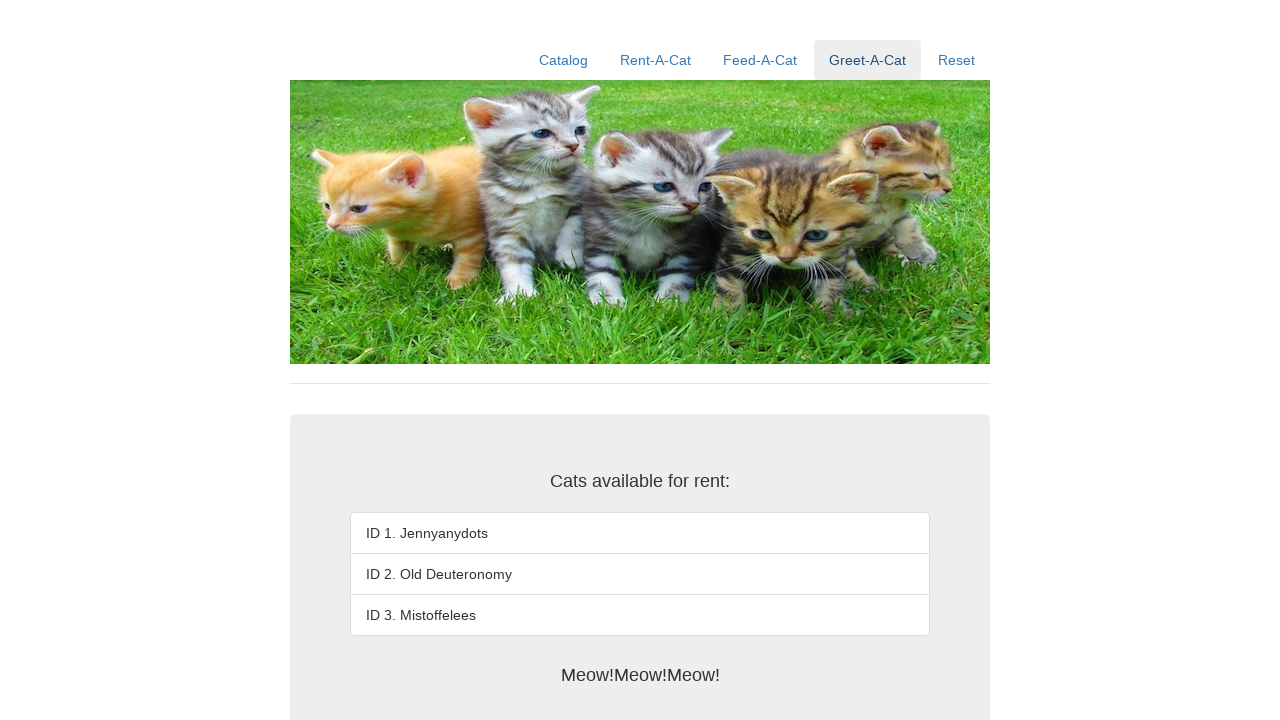